Tests dropdown/select element interaction by selecting options using three different methods: by visible text, by index, and by value.

Starting URL: https://v1.training-support.net/selenium/selects

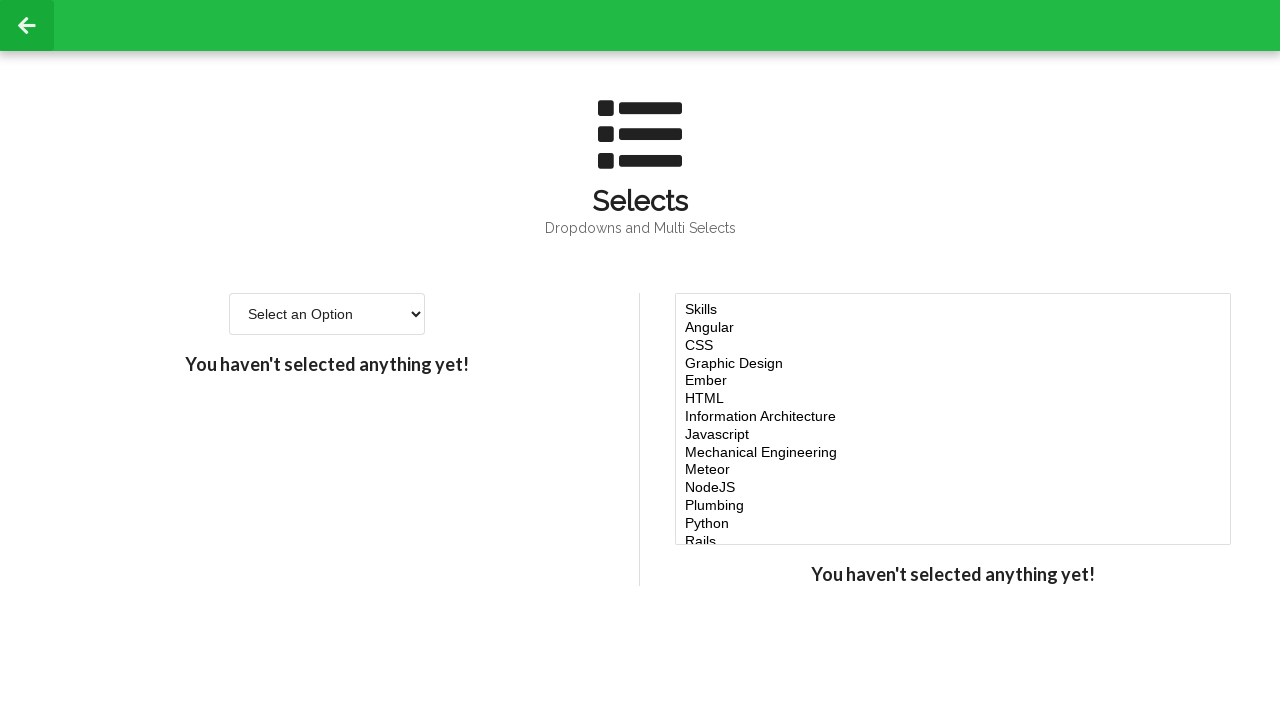

Selected 'Option 2' from dropdown by visible text on #single-select
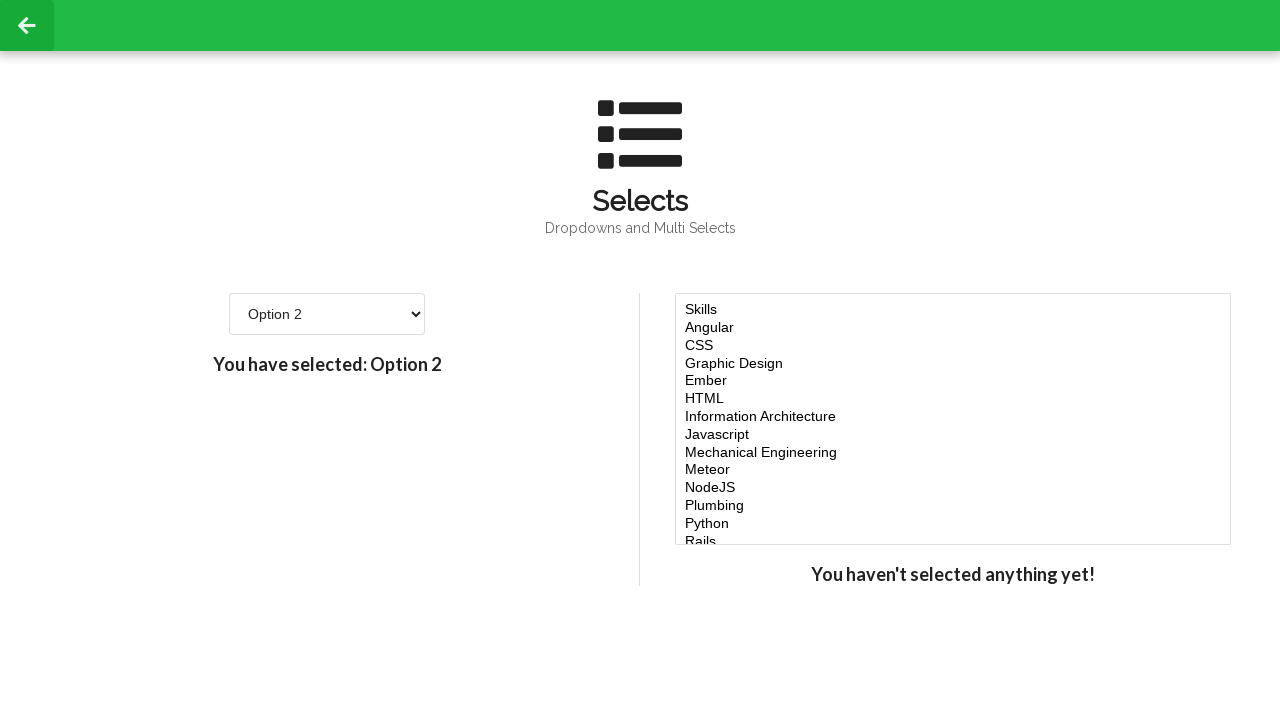

Selected 3rd option from dropdown by index 2 on #single-select
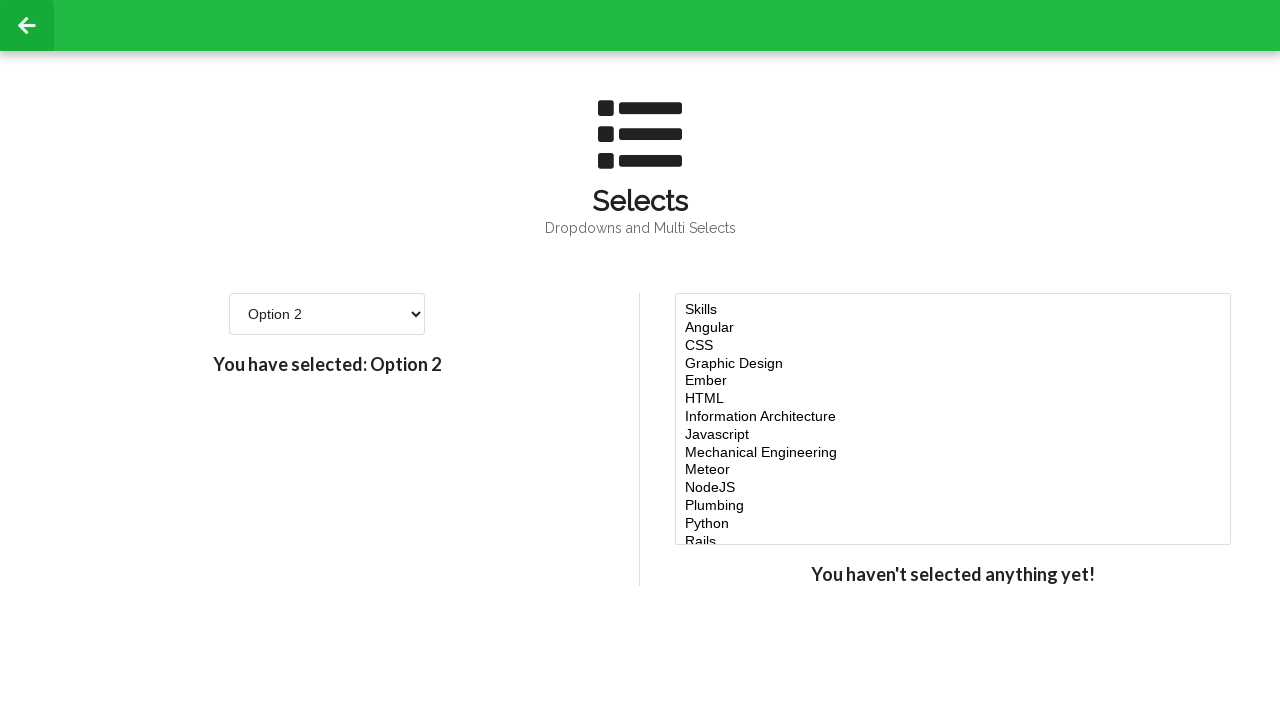

Selected option with value '4' from dropdown on #single-select
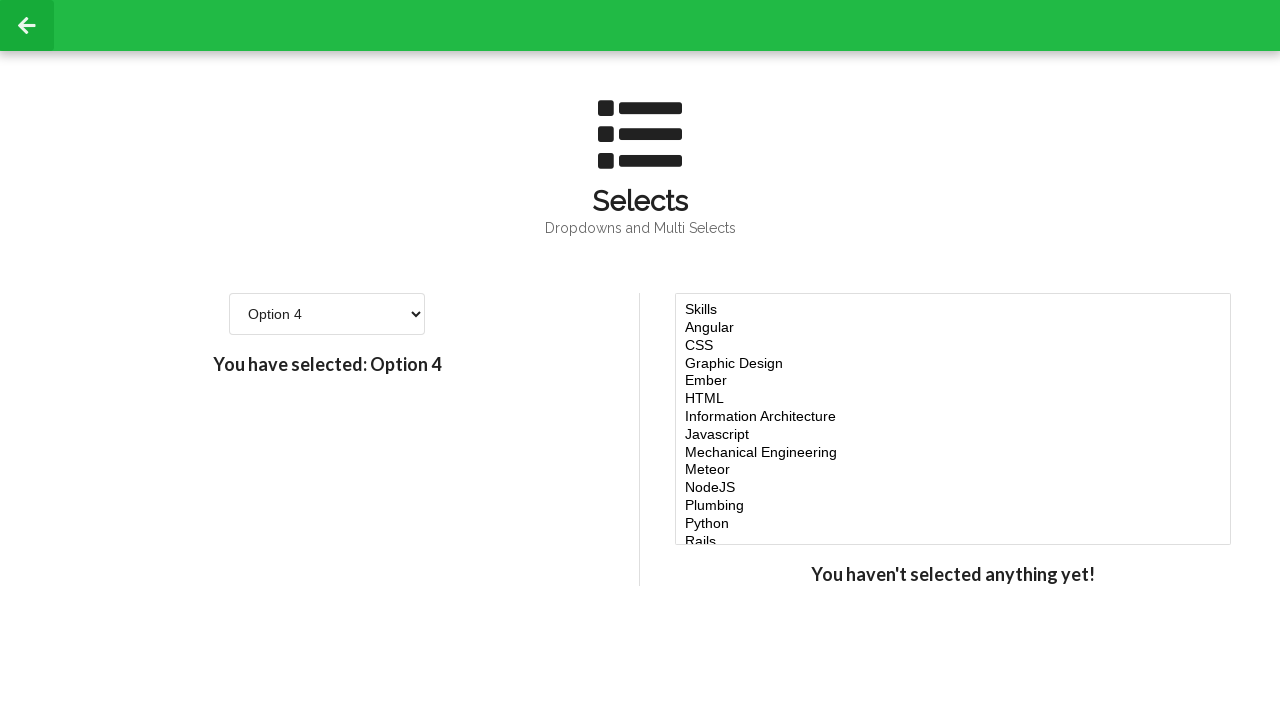

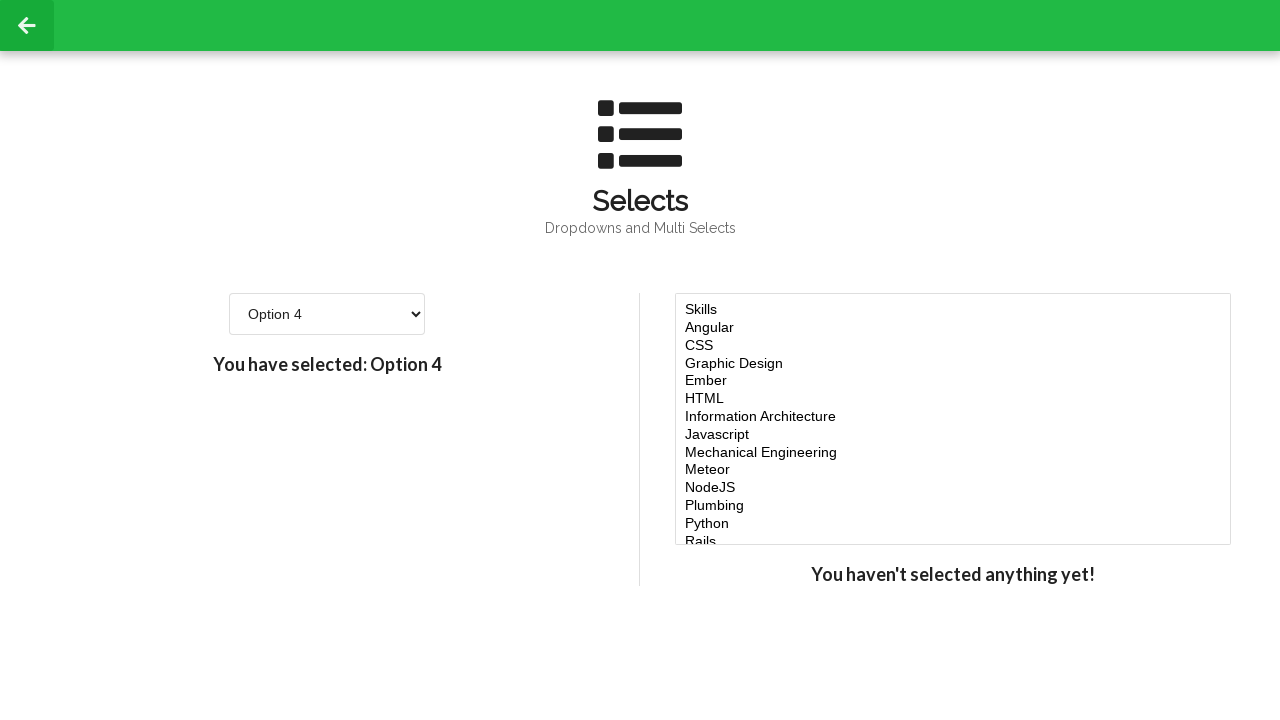